Tests double-click functionality on W3Schools demo page by double-clicking text and verifying style change

Starting URL: https://www.w3schools.com/tags/tryit.asp?filename=tryhtml5_ev_ondblclick2

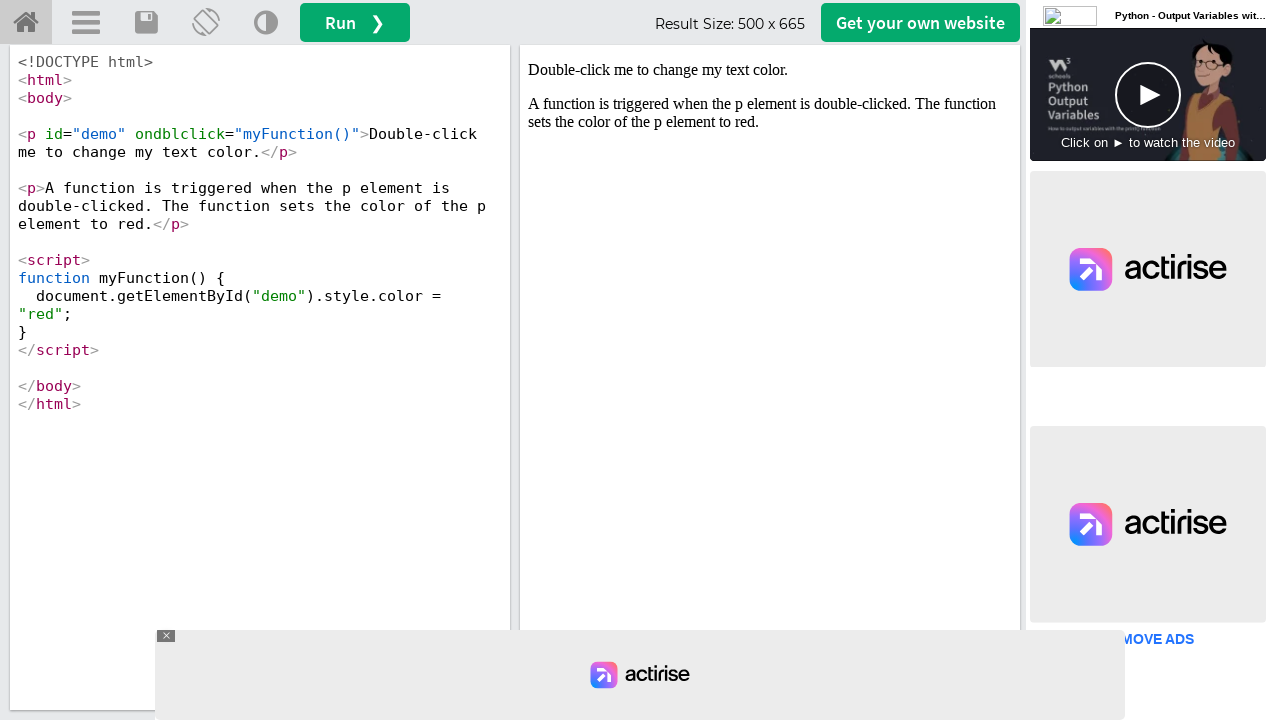

Located iframe with ID 'iframeResult'
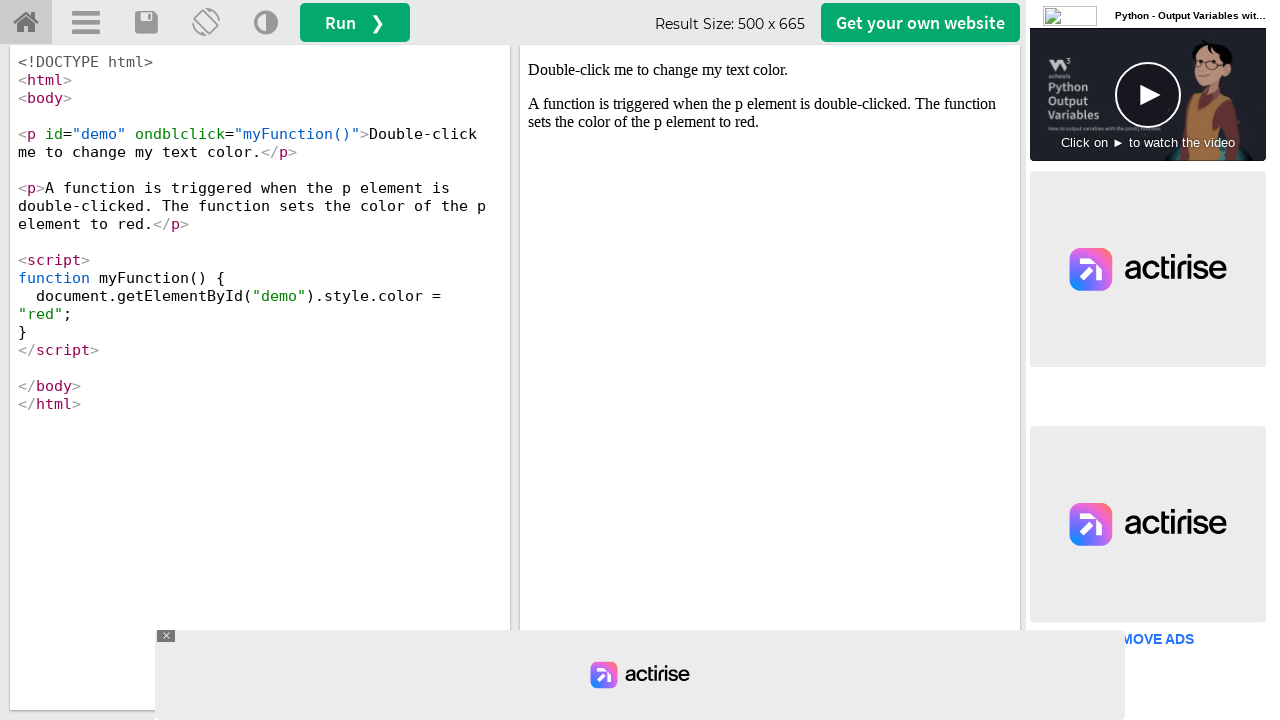

Located demo text element with ID 'demo' in iframe
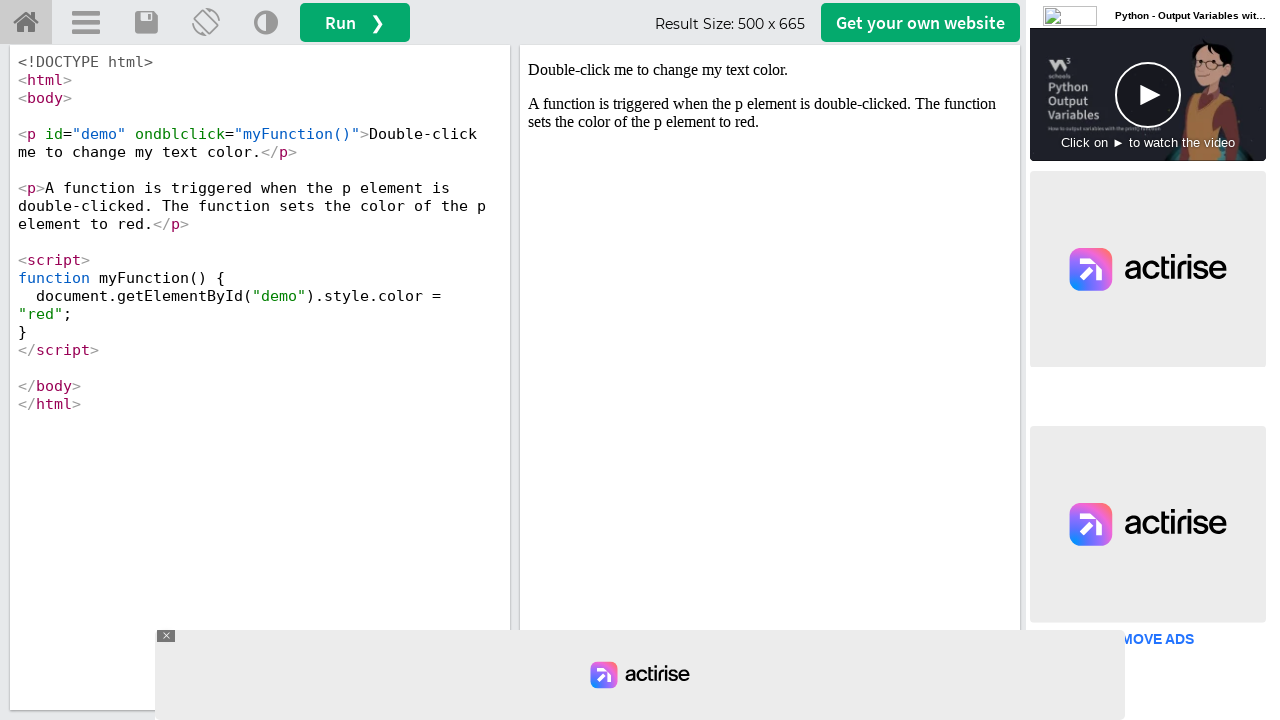

Double-clicked the demo text element at (770, 70) on #iframeResult >> internal:control=enter-frame >> #demo
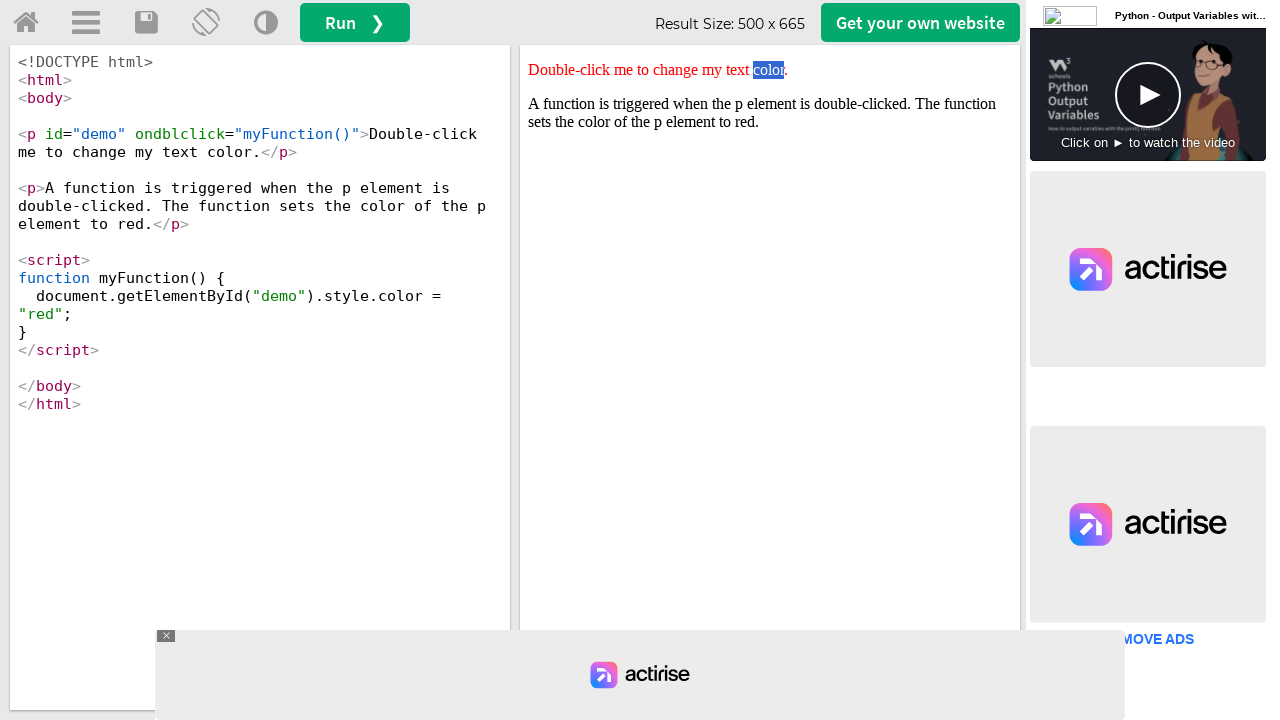

Verified that text style changed to 'color: red;' after double-click
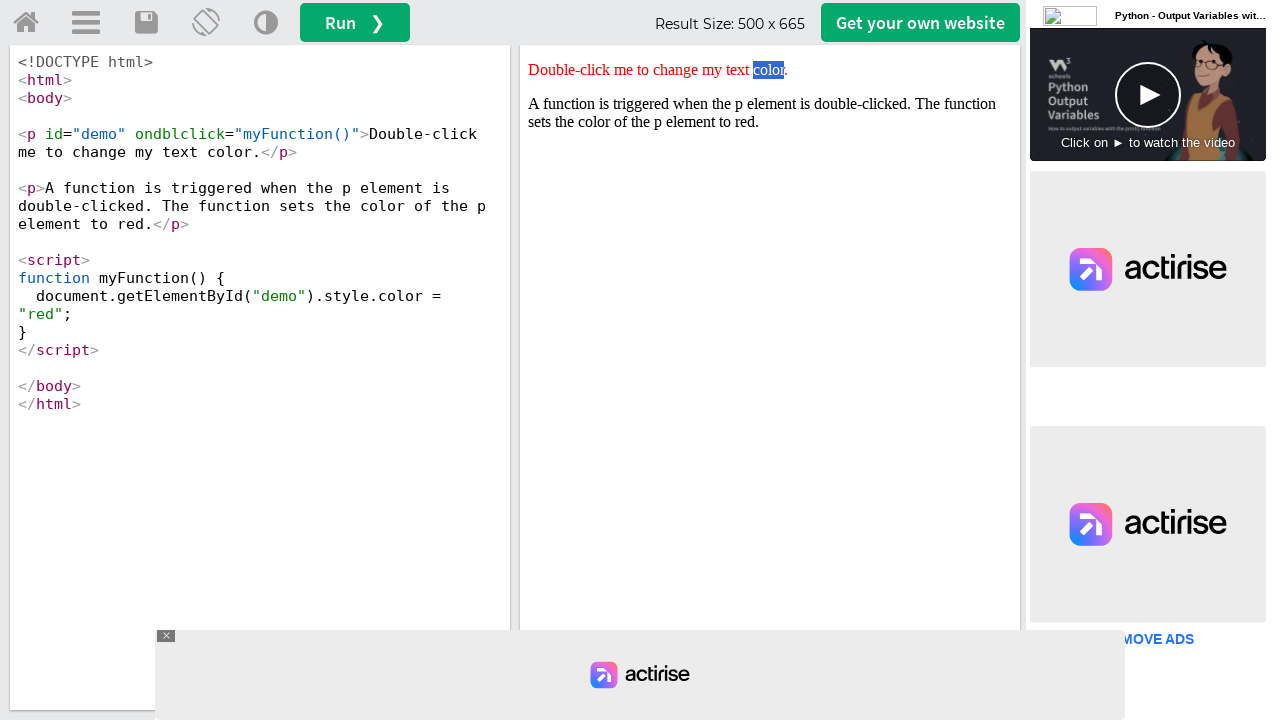

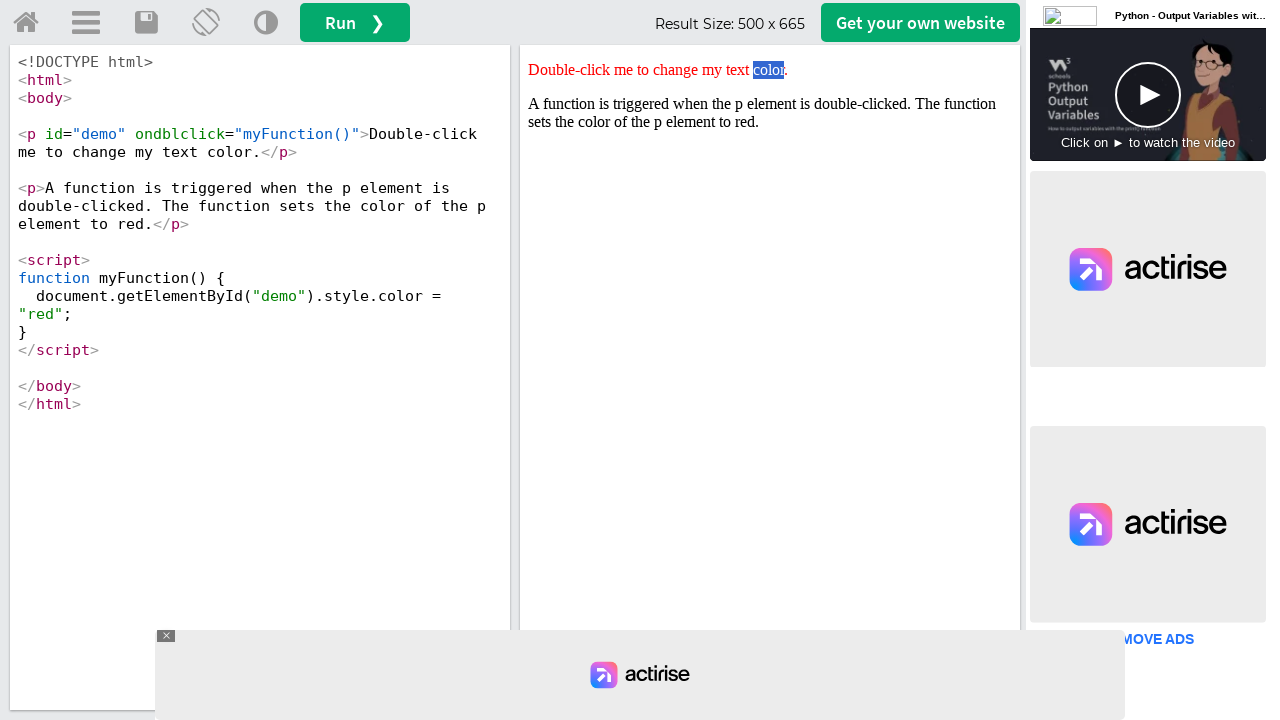